Tests JavaScript confirmation alert handling by clicking the confirmation button, accepting the alert popup, and verifying the result message displays correctly.

Starting URL: http://the-internet.herokuapp.com/javascript_alerts

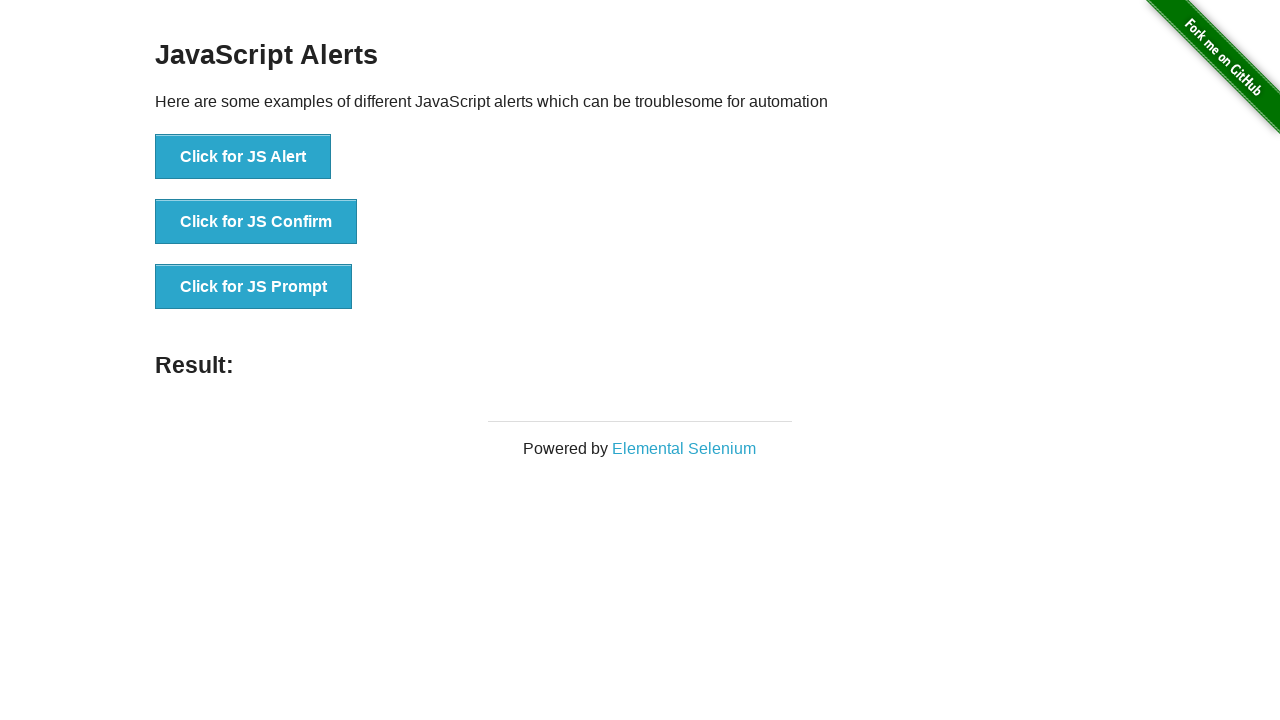

Clicked the second button to trigger JavaScript confirmation dialog at (256, 222) on button >> nth=1
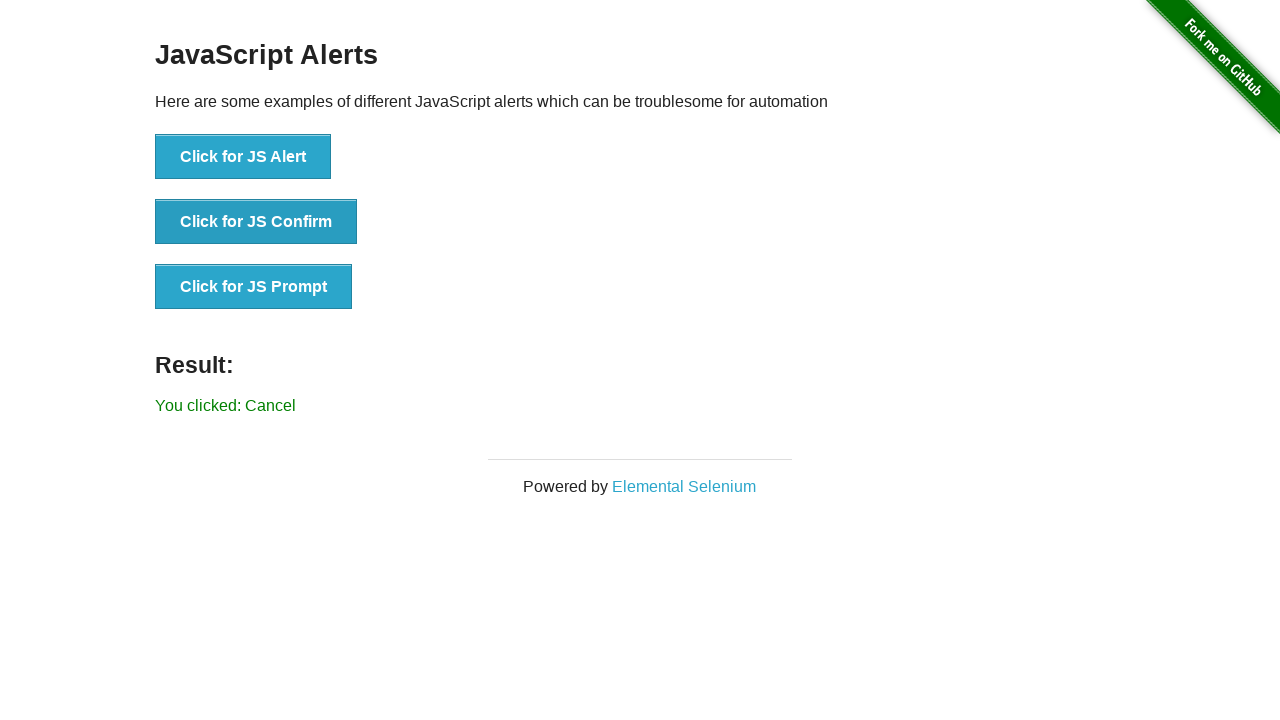

Set up dialog handler to accept alerts
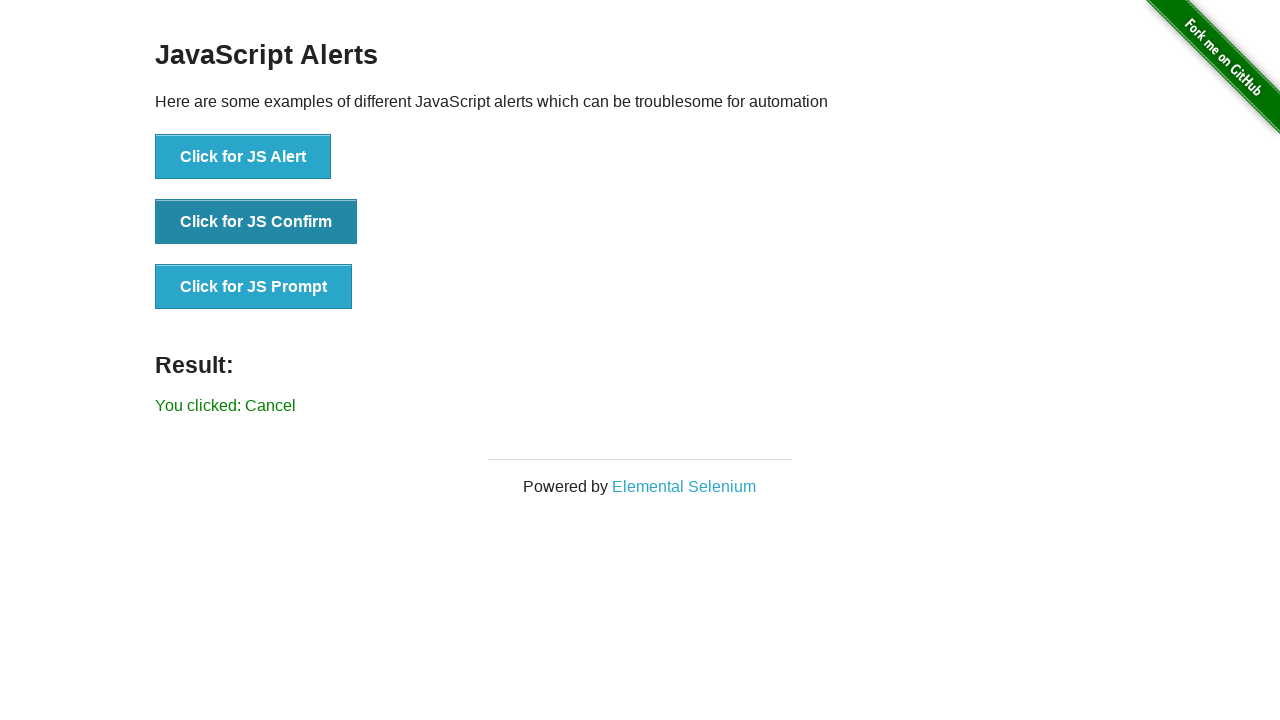

Re-clicked the second button to trigger the confirmation dialog at (256, 222) on button >> nth=1
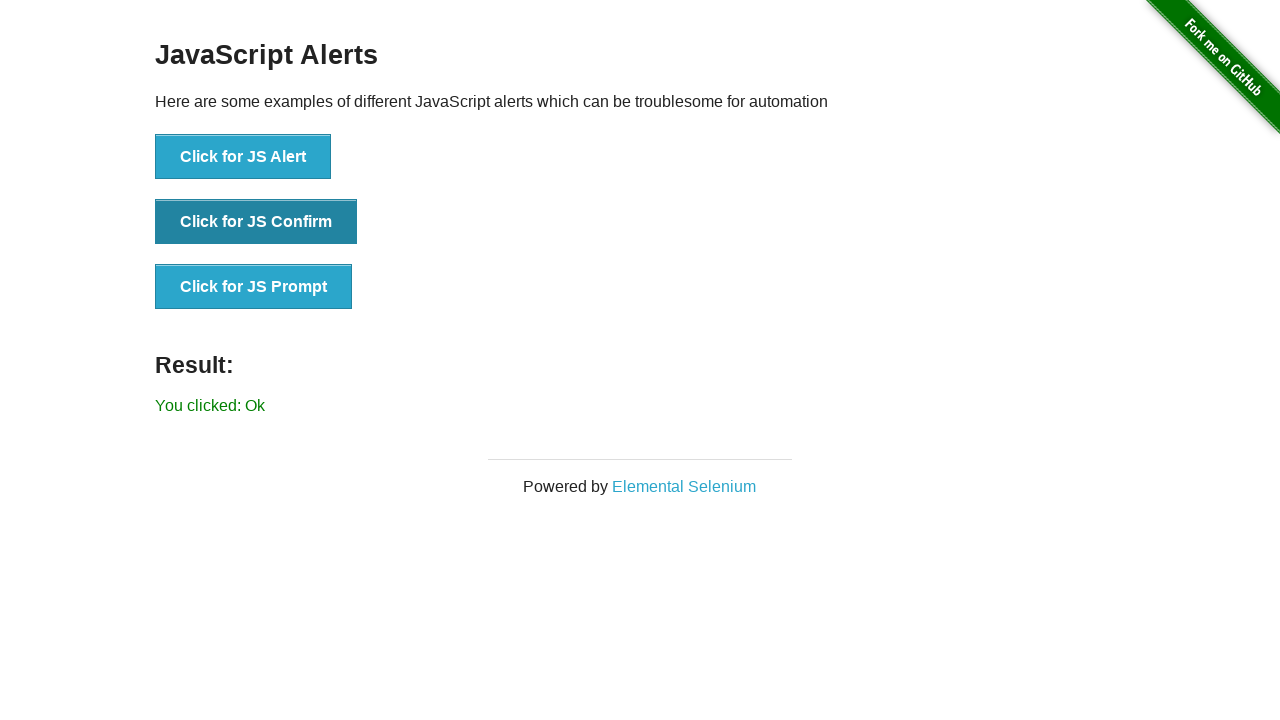

Waited for result message to appear
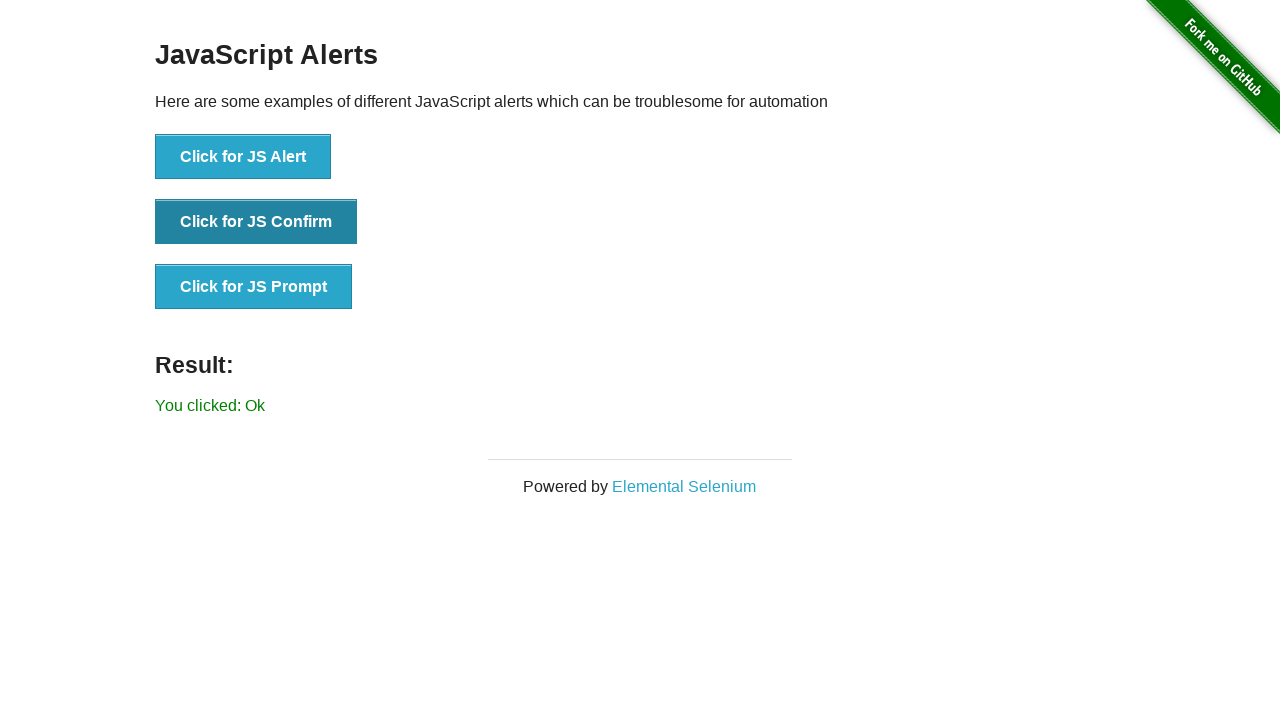

Retrieved result message text
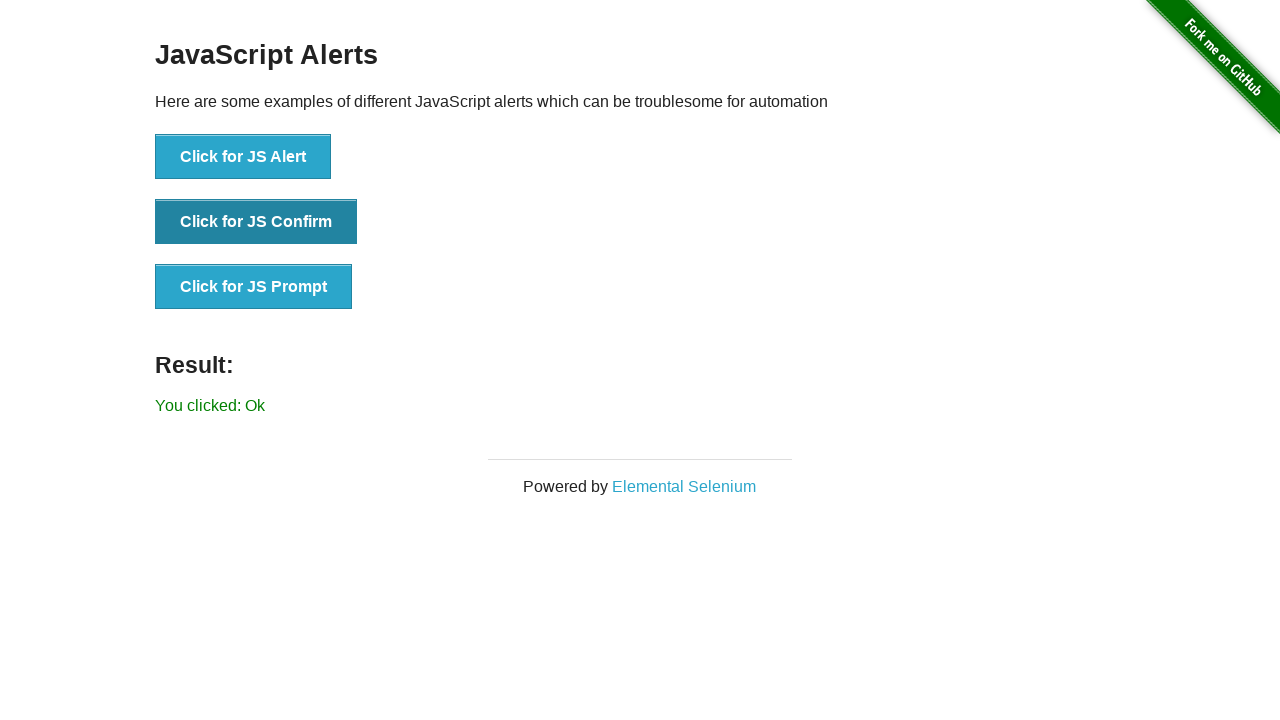

Verified result message displays 'You clicked: Ok'
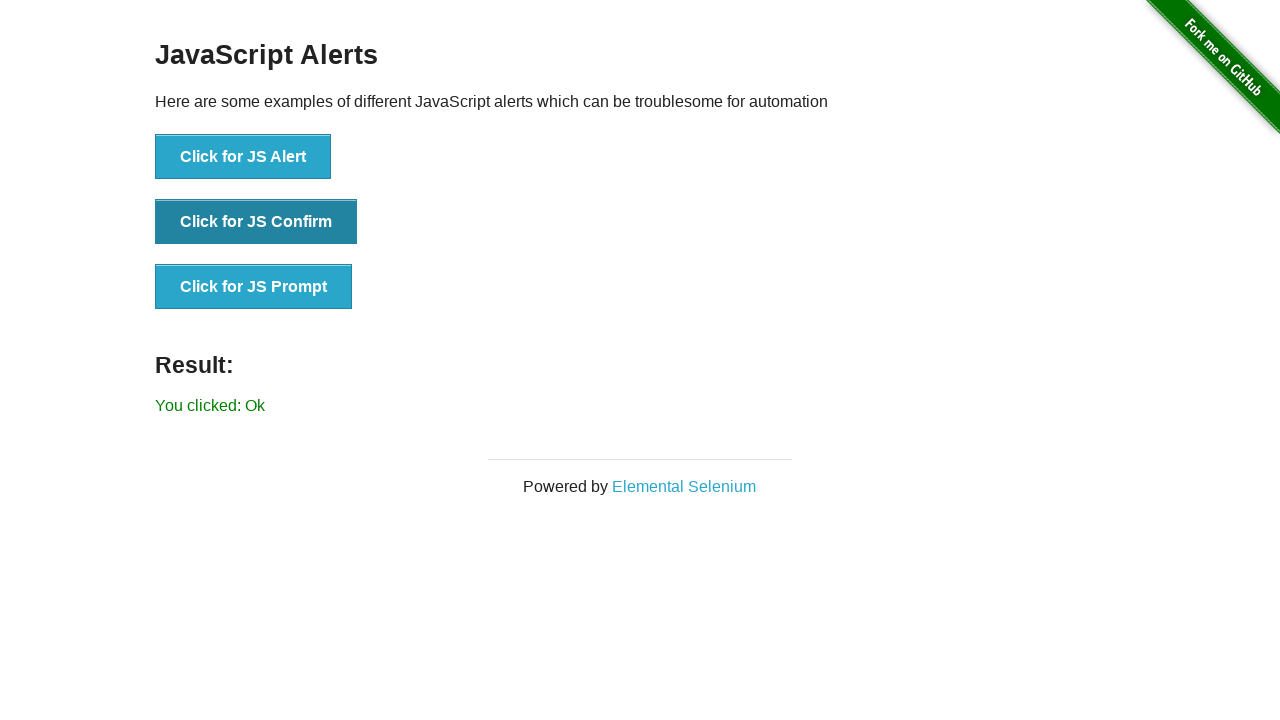

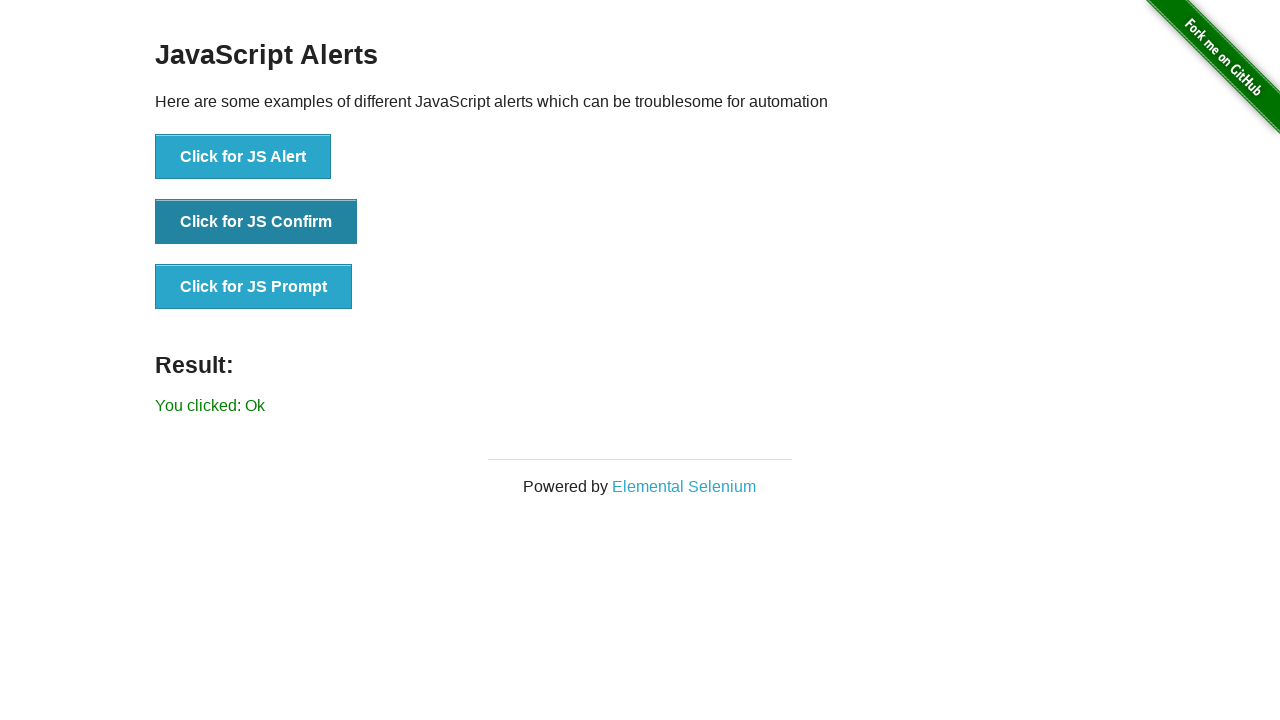